Tests hover functionality by hovering over an image to reveal a hidden link, then clicking the link to navigate to a profile page

Starting URL: https://the-internet.herokuapp.com/hovers

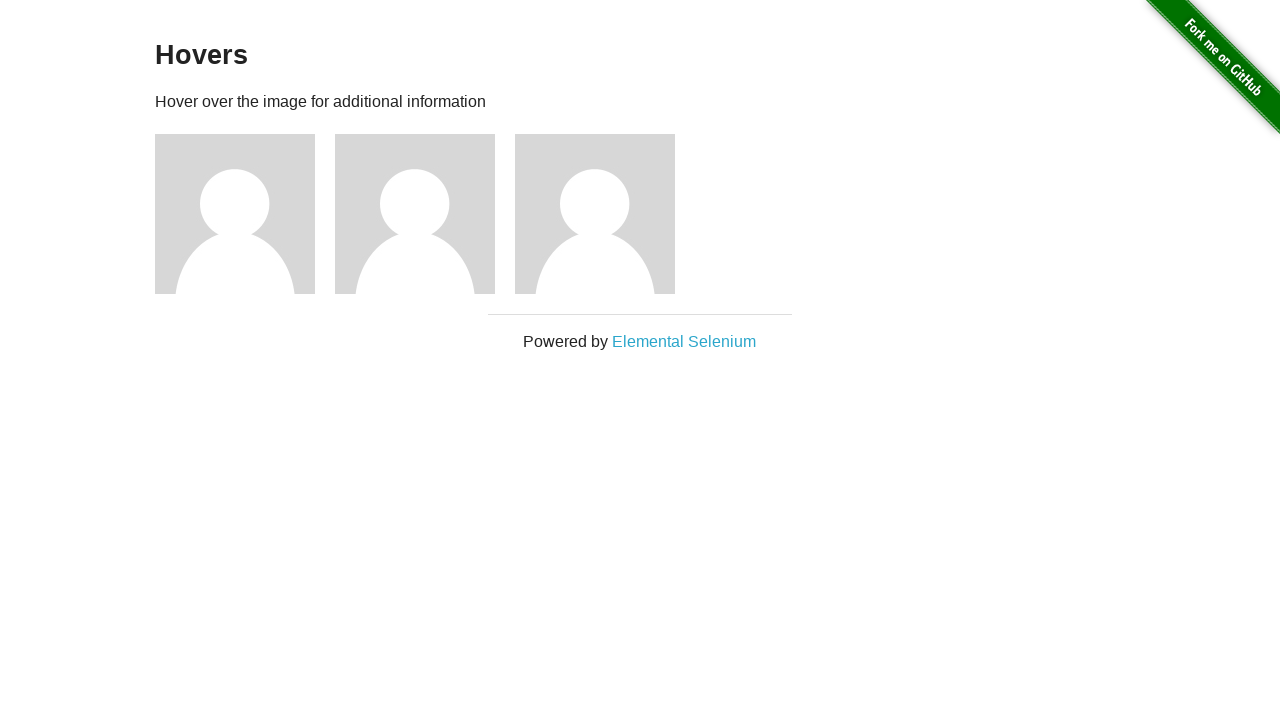

Located the first user avatar image
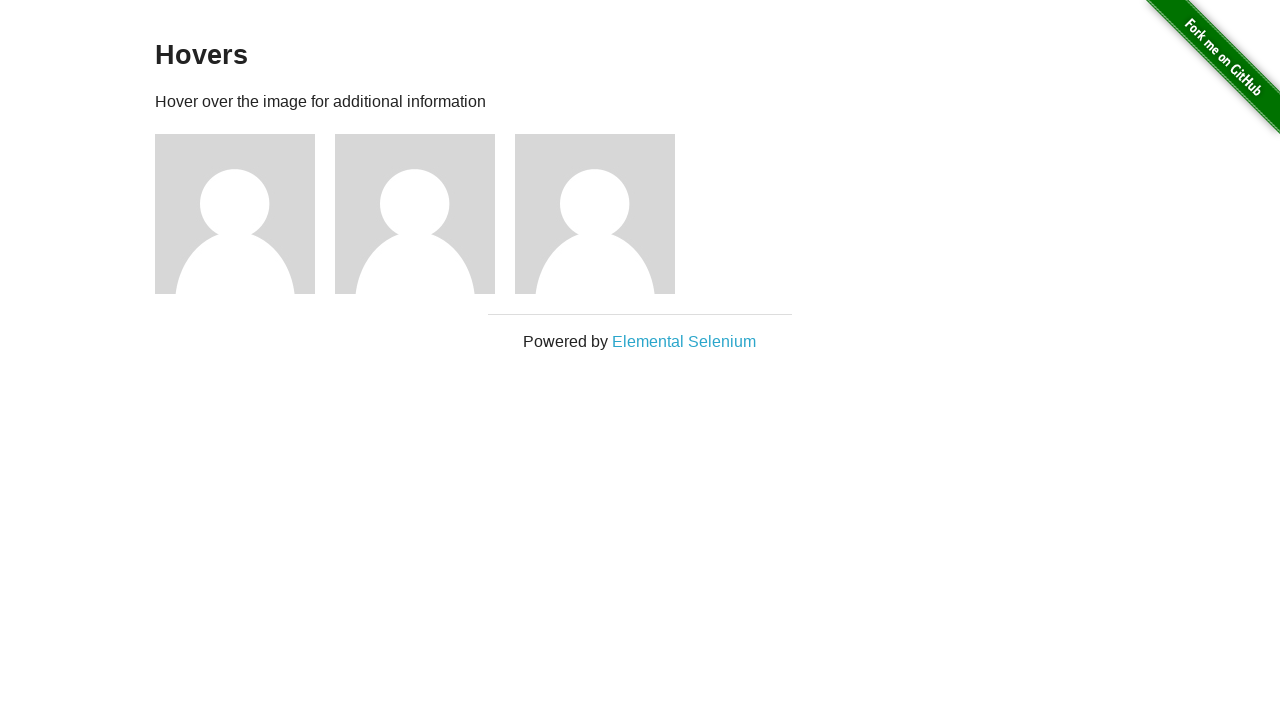

Hovered over the first user avatar to reveal the hidden profile link at (235, 214) on (//img[@alt='User Avatar'])[1]
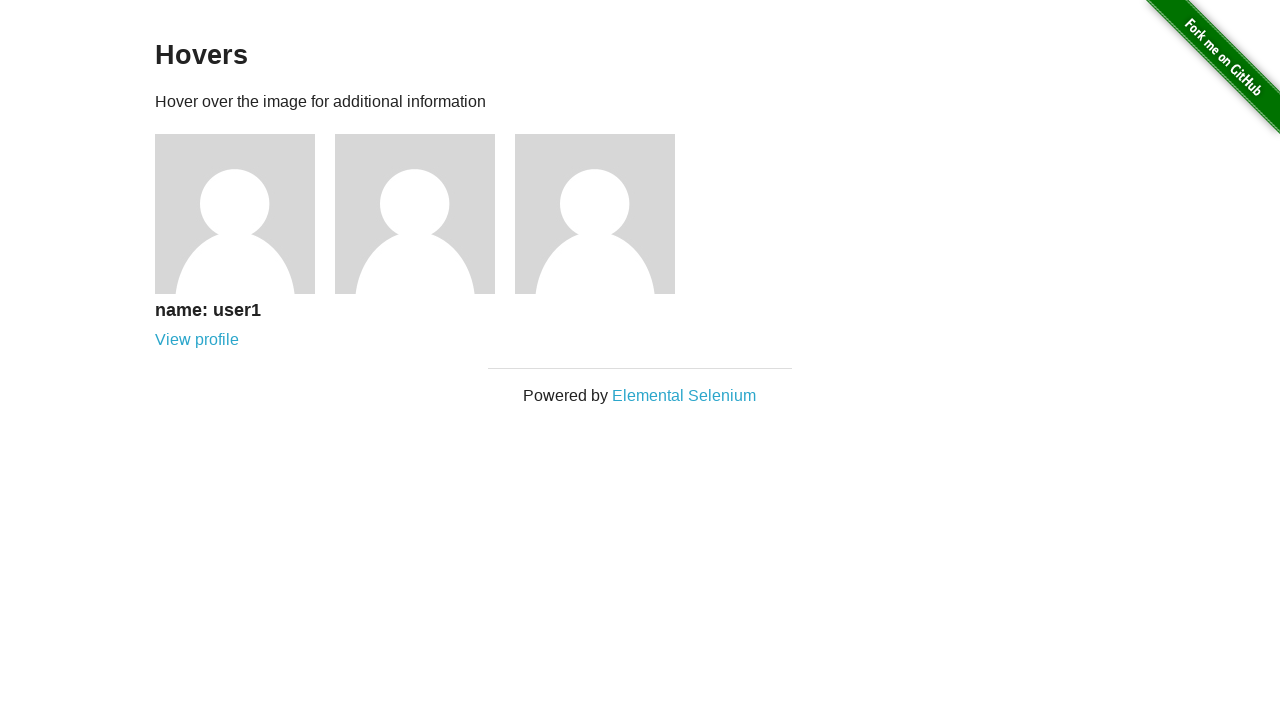

Clicked the profile link that appeared on hover at (197, 340) on xpath=//a[@href='/users/1']
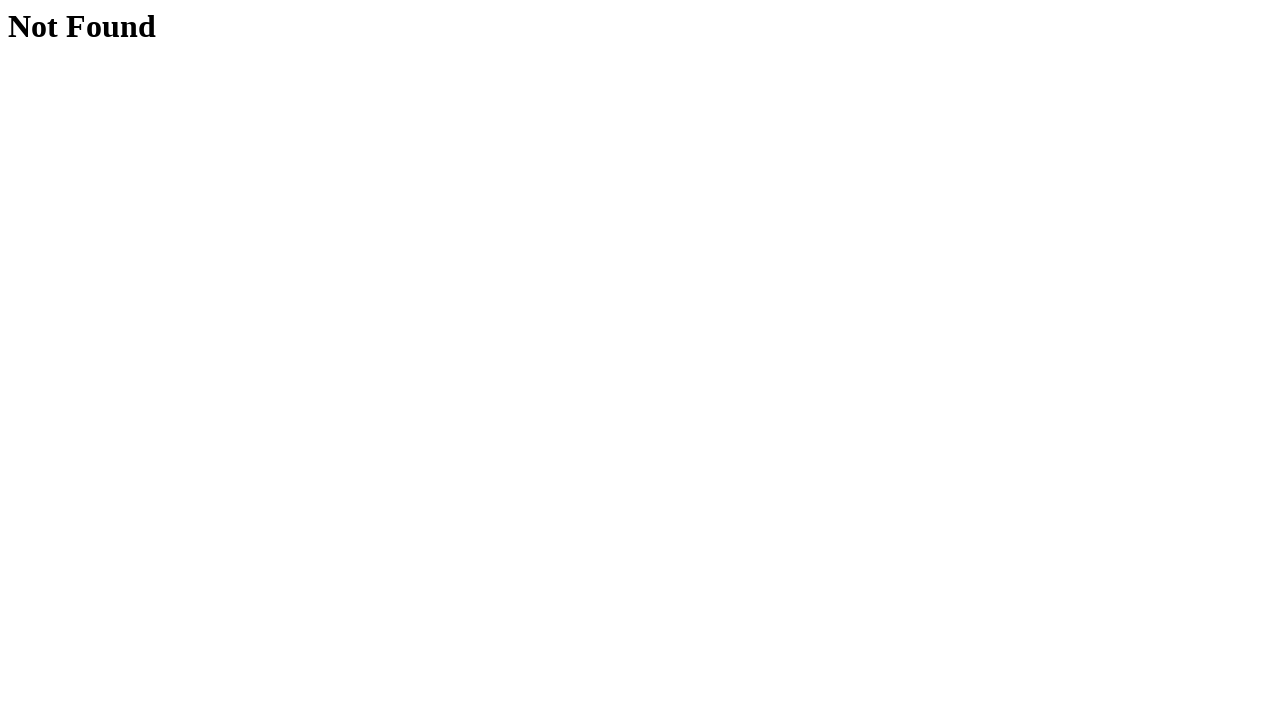

Verified navigation to the profile page at https://the-internet.herokuapp.com/users/1
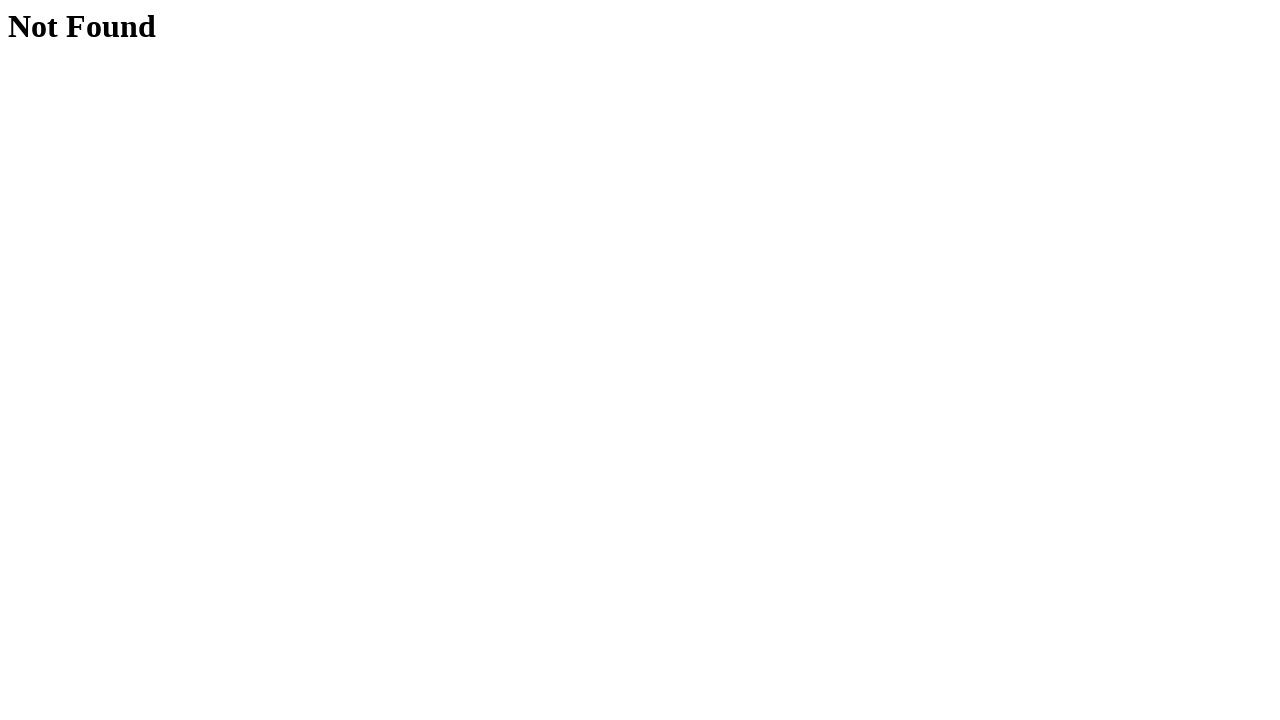

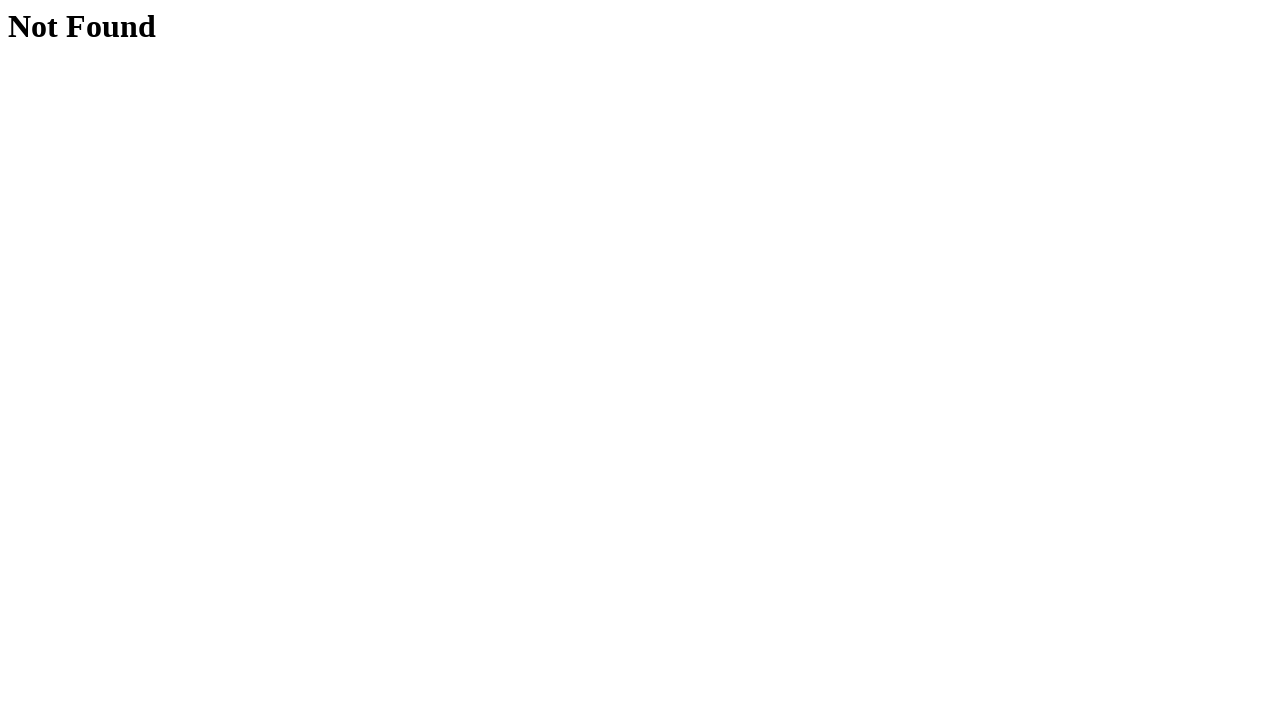